Navigates to a Selenium practice page and maximizes the browser window to verify the page loads correctly.

Starting URL: https://vctcpune.com/selenium/practice.html

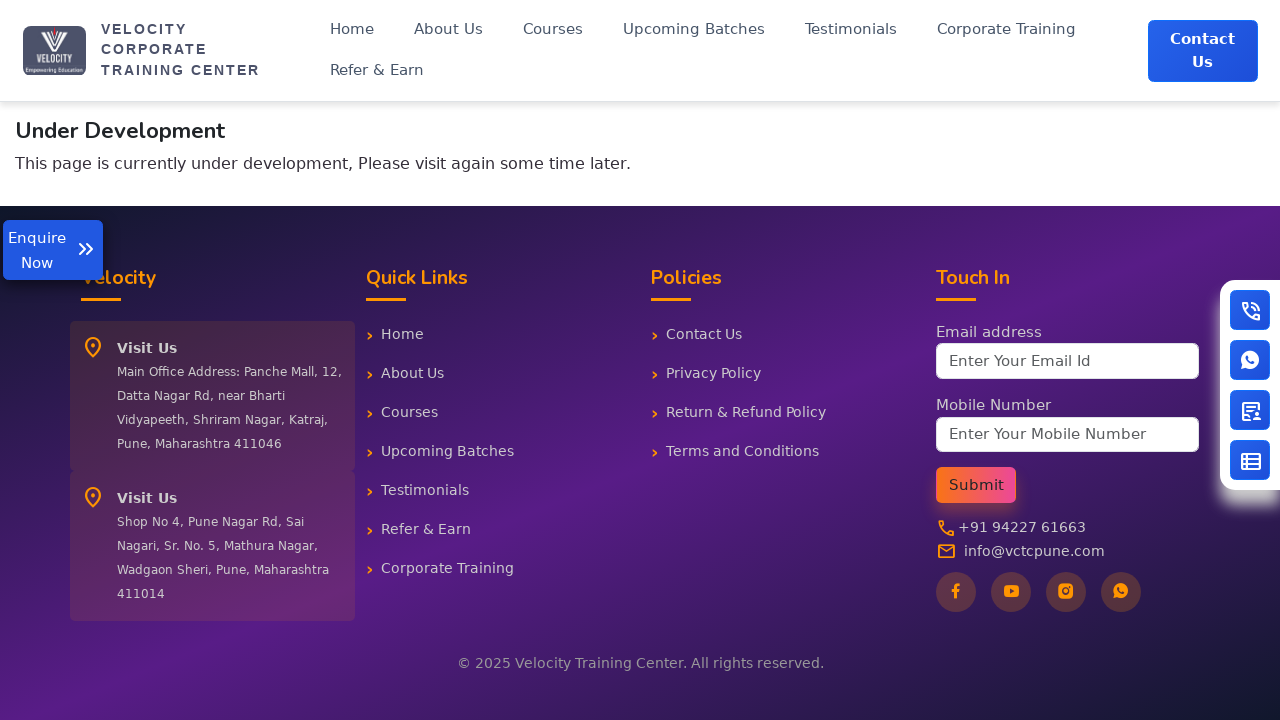

Navigated to Selenium practice page
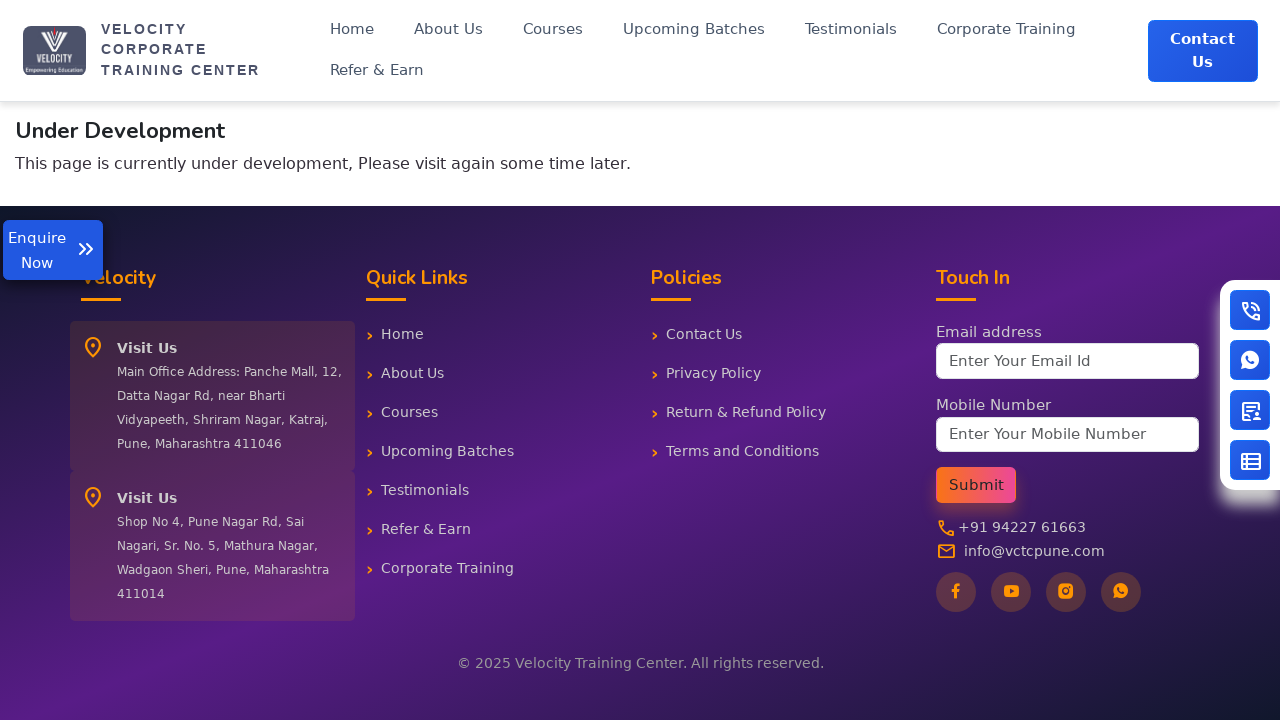

Maximized browser window to 1920x1080
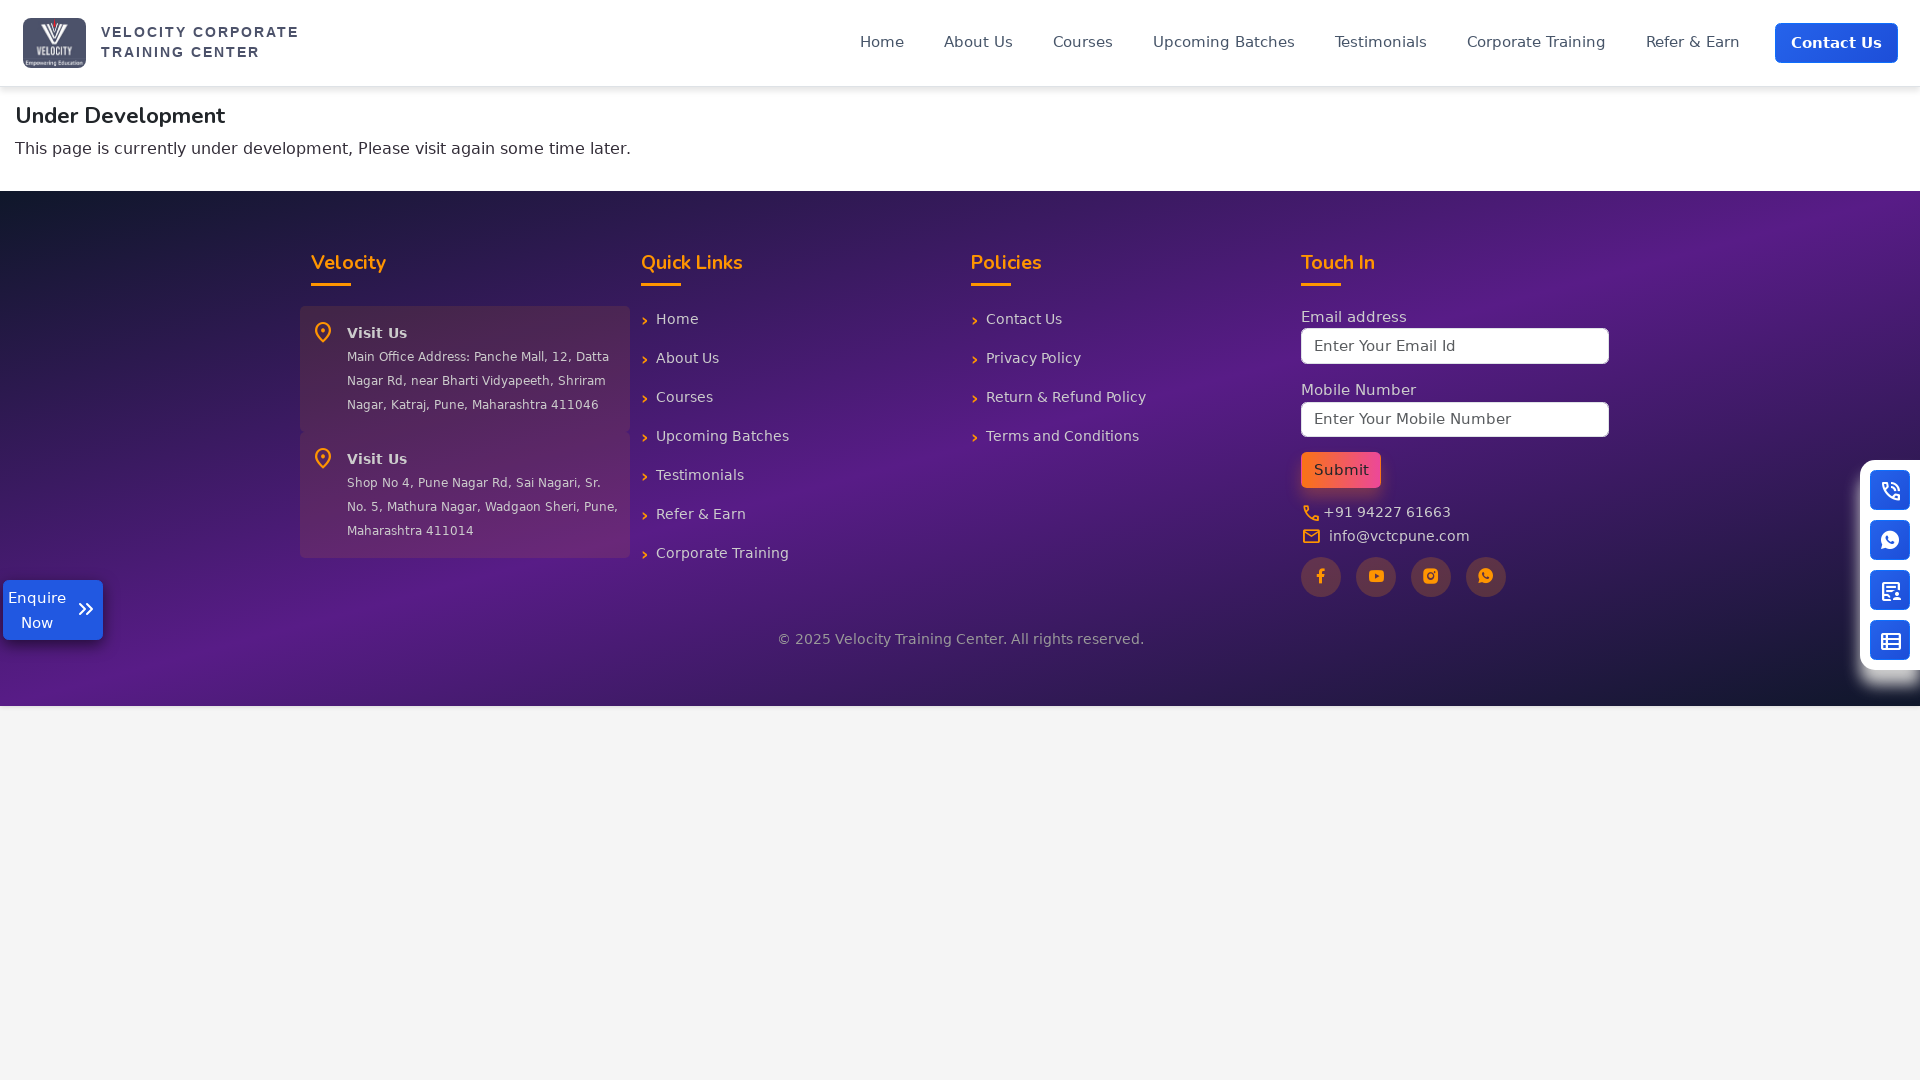

Page fully loaded and DOM content ready
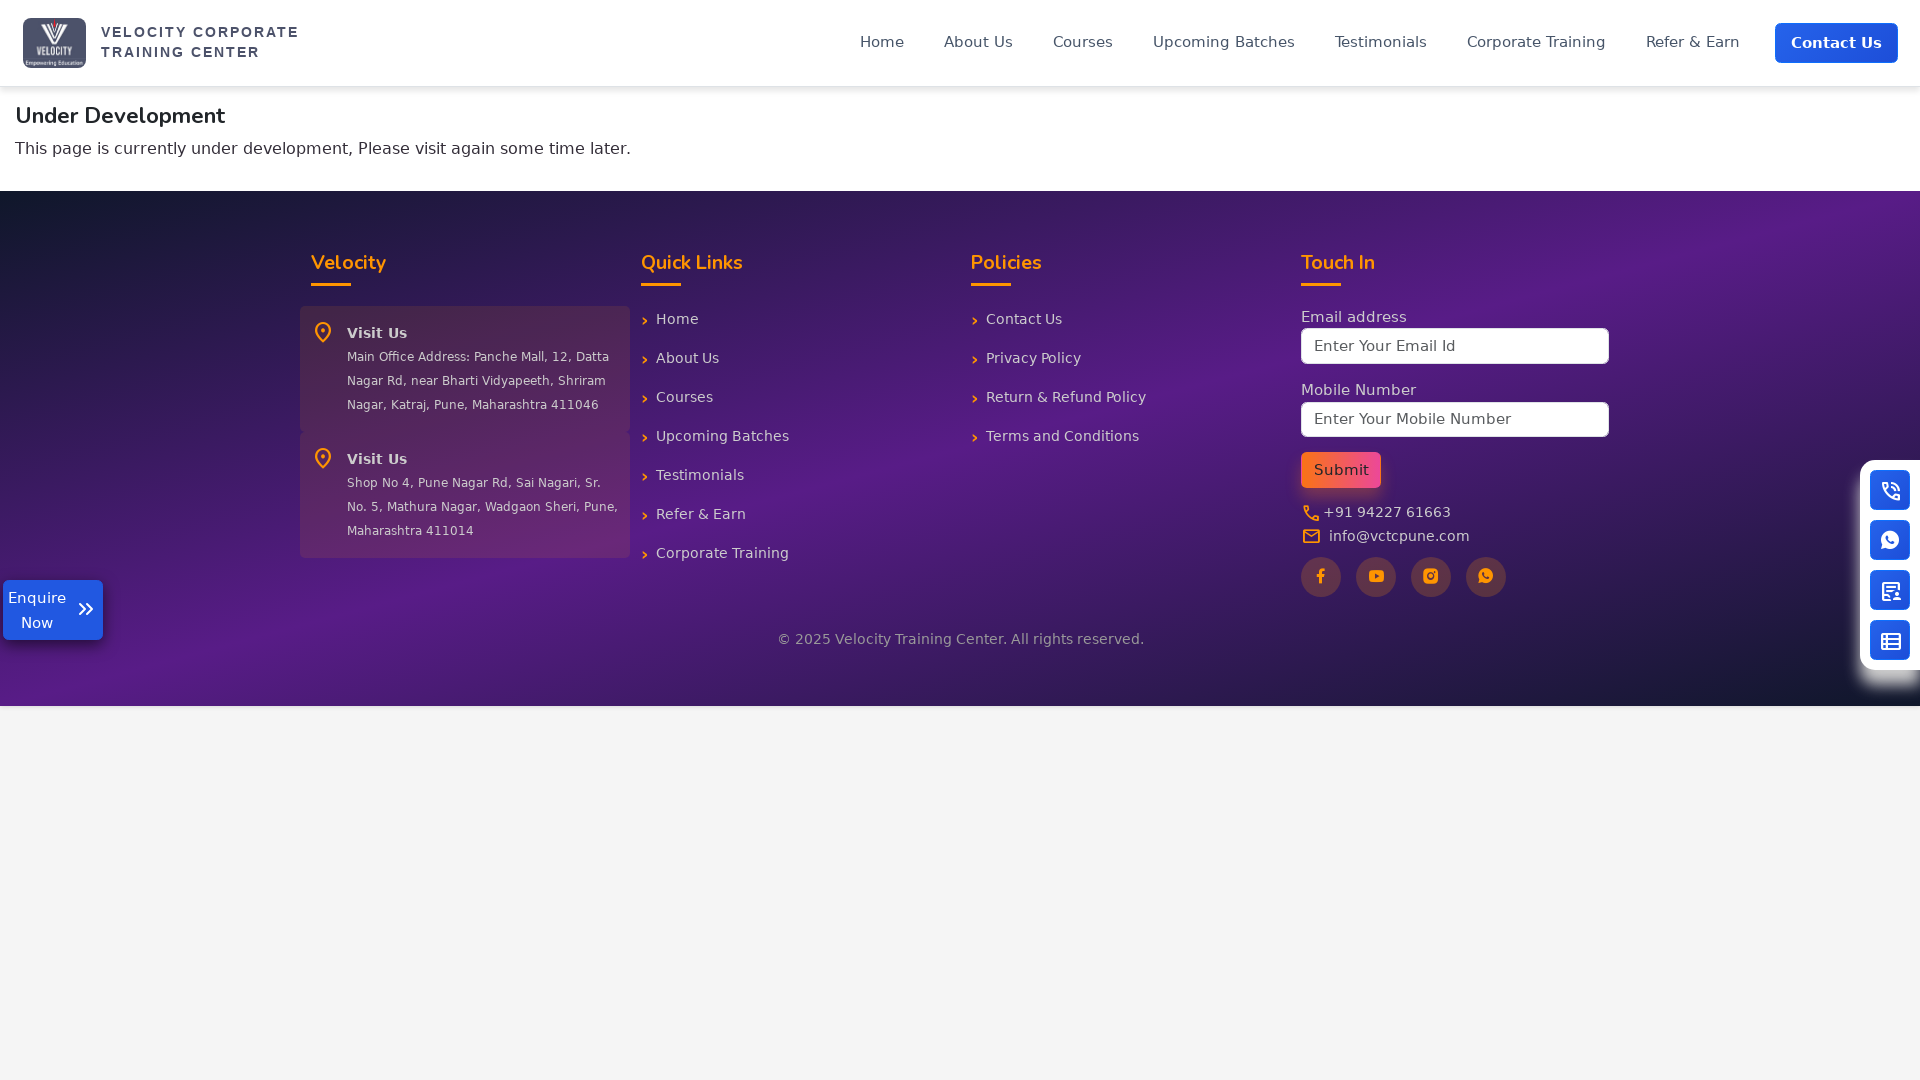

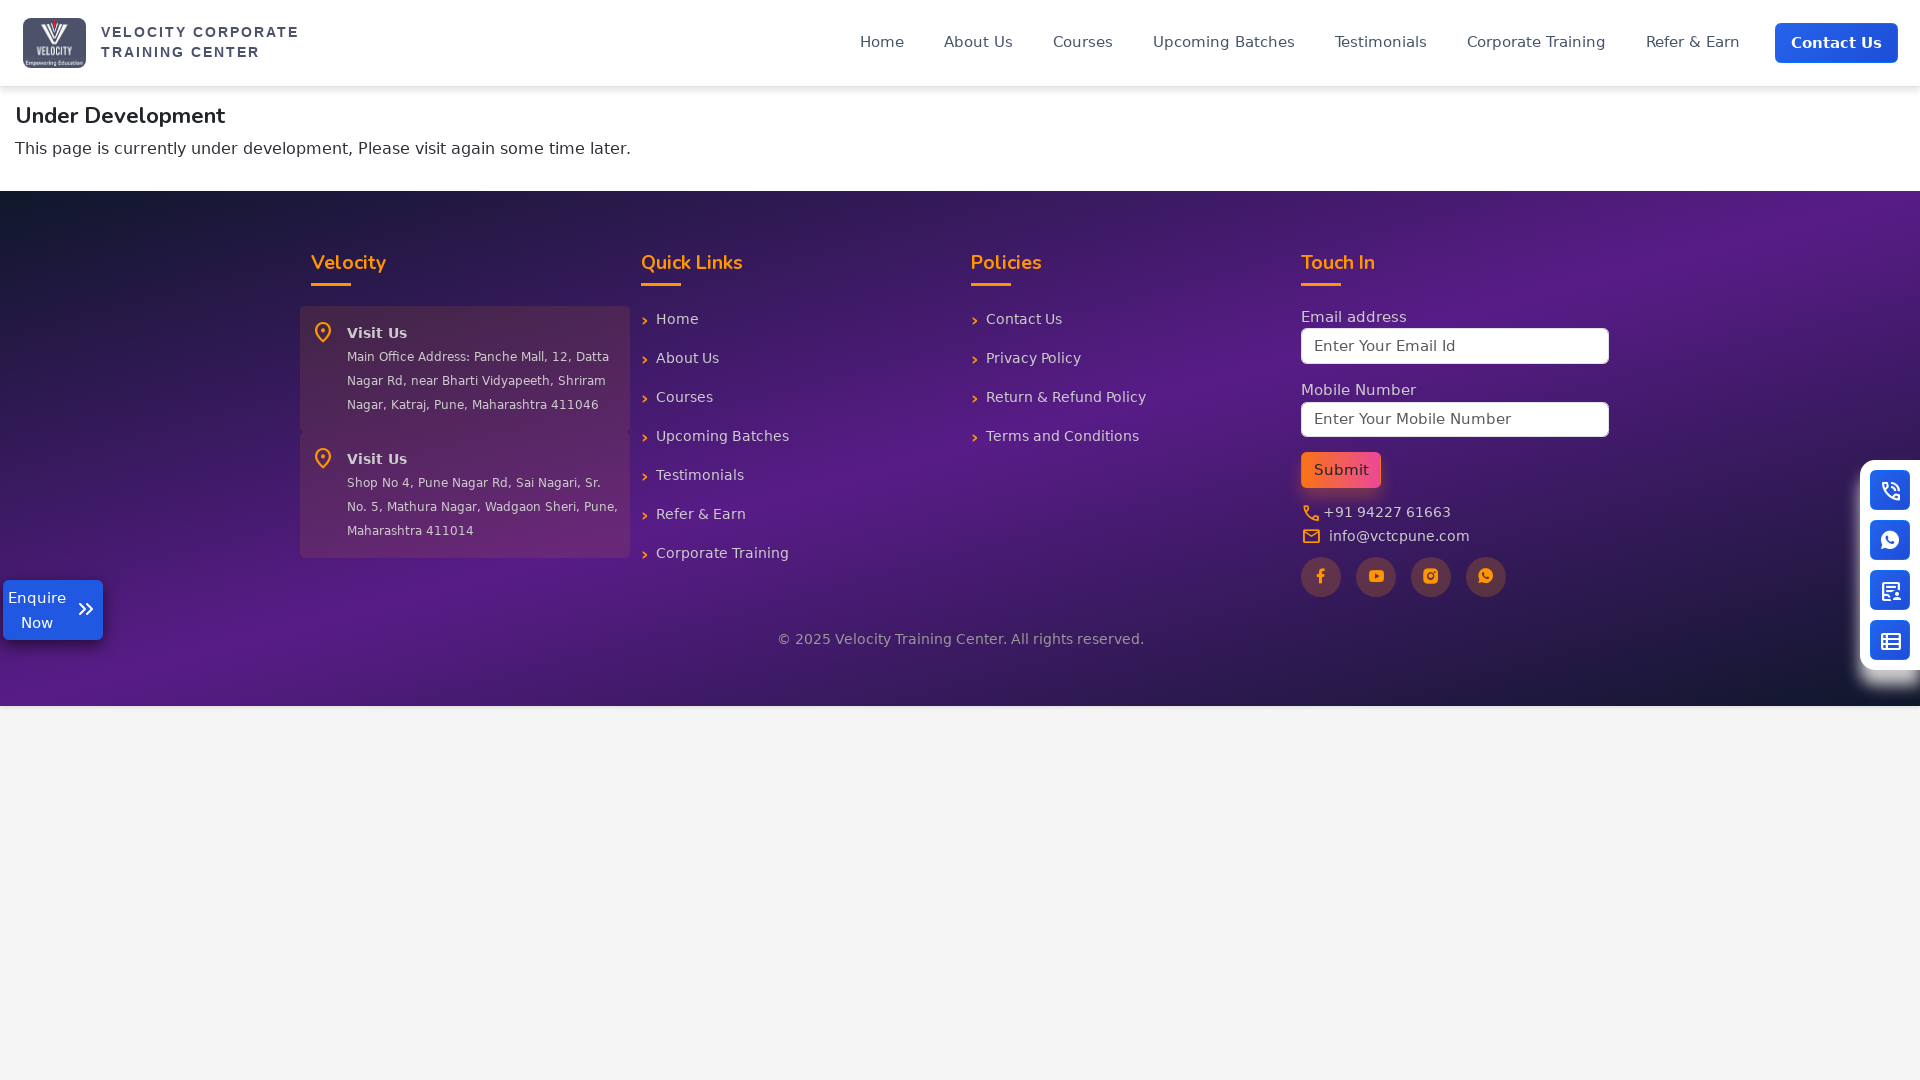